Tests dynamic loading with a longer wait timeout by clicking a start button, waiting for the loading indicator to disappear, and verifying the result text

Starting URL: https://automationfc.github.io/dynamic-loading/

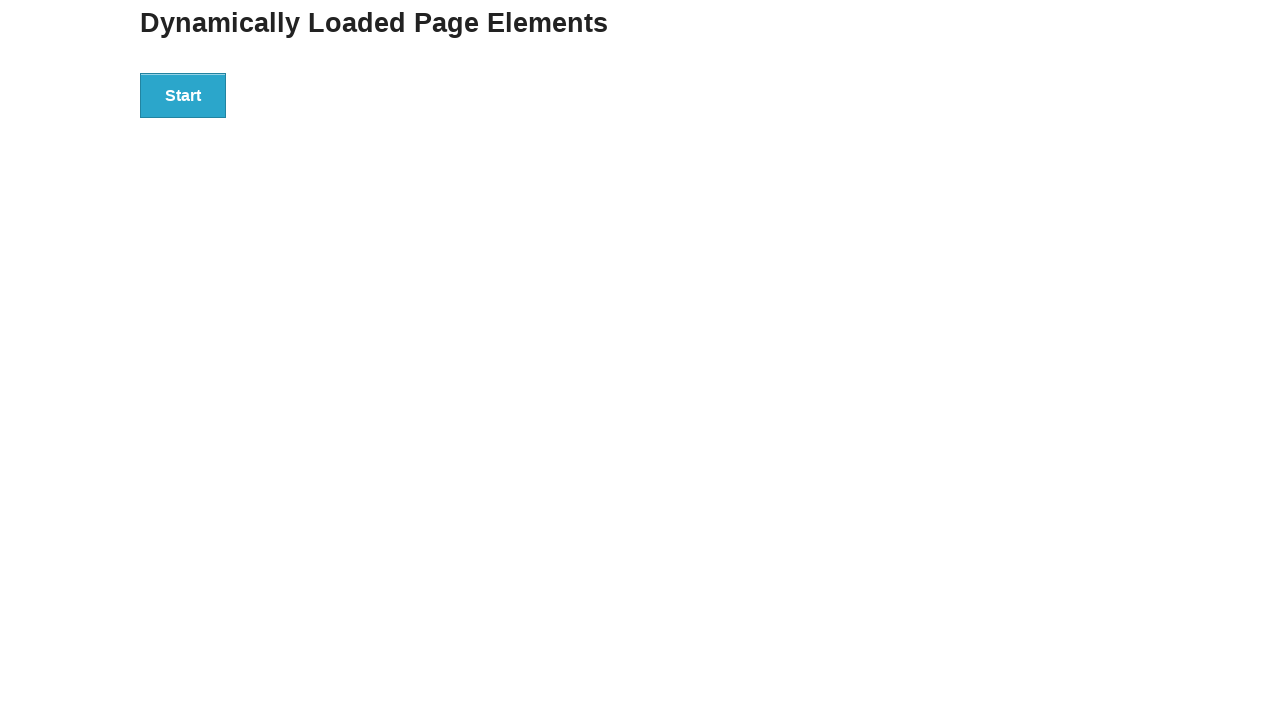

Clicked the start button to initiate dynamic loading at (183, 95) on div#start > button
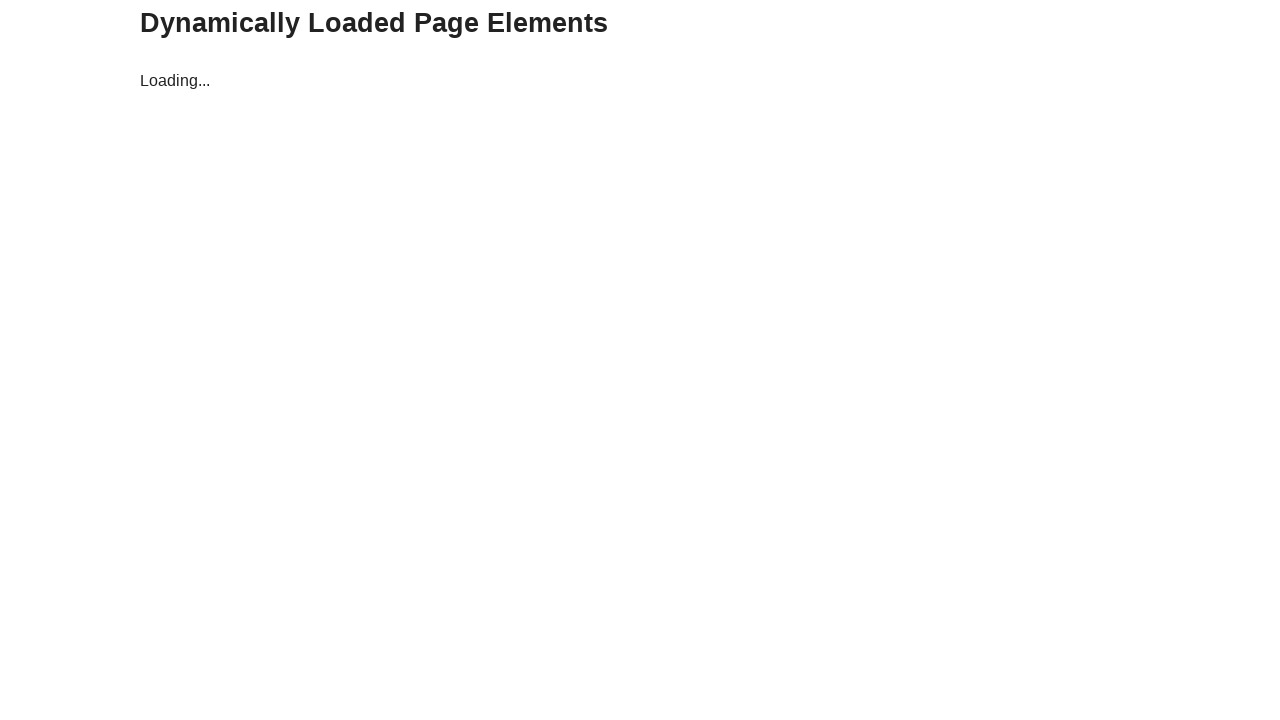

Loading indicator disappeared after waiting
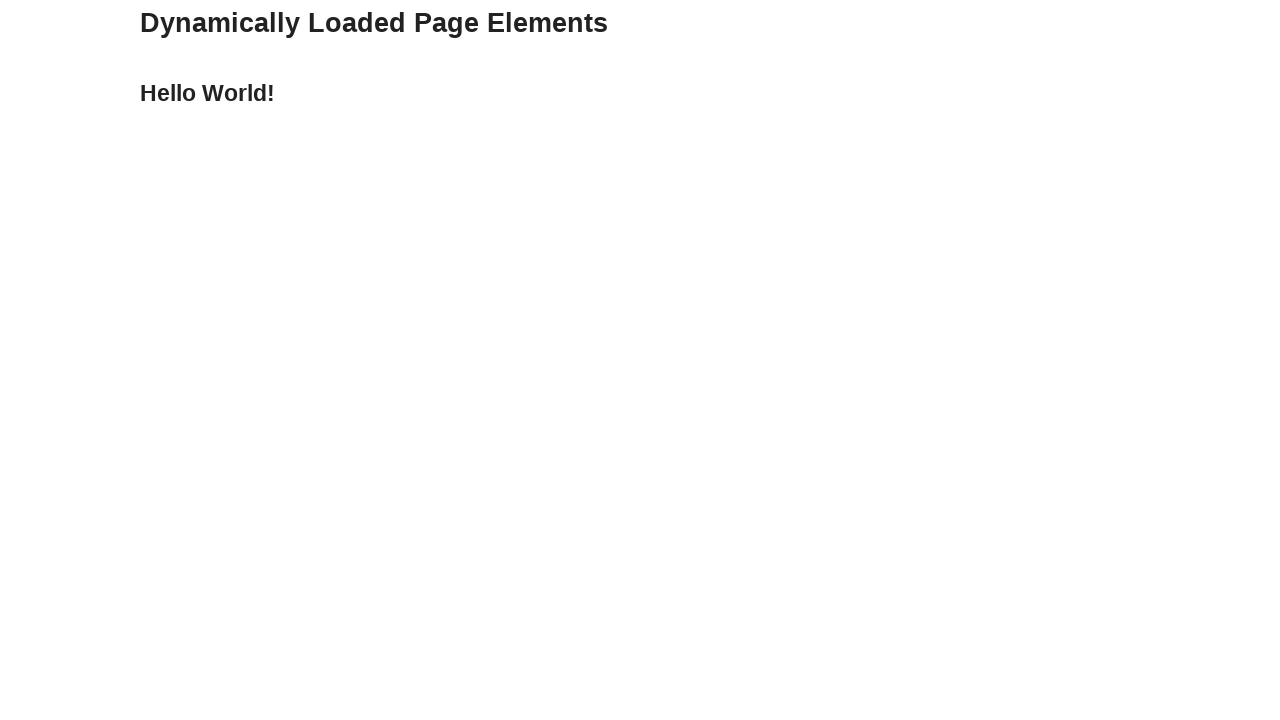

Retrieved result text from finish element
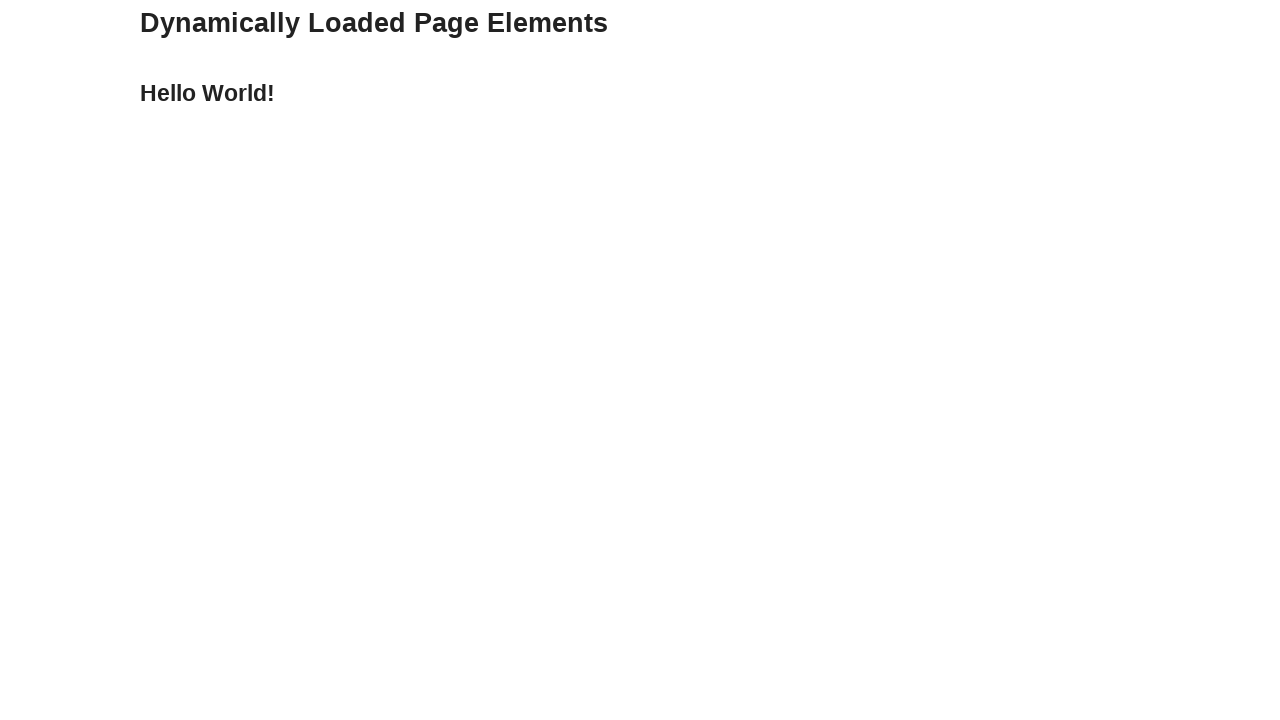

Verified result text equals 'Hello World!'
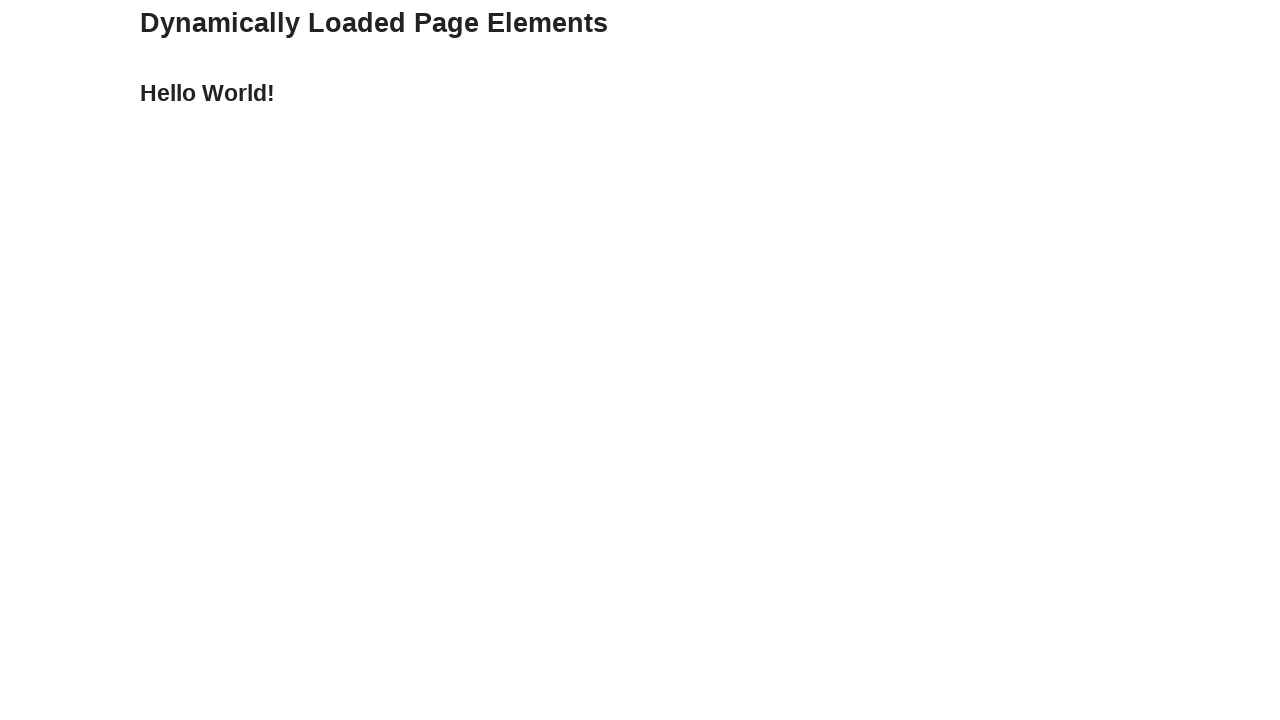

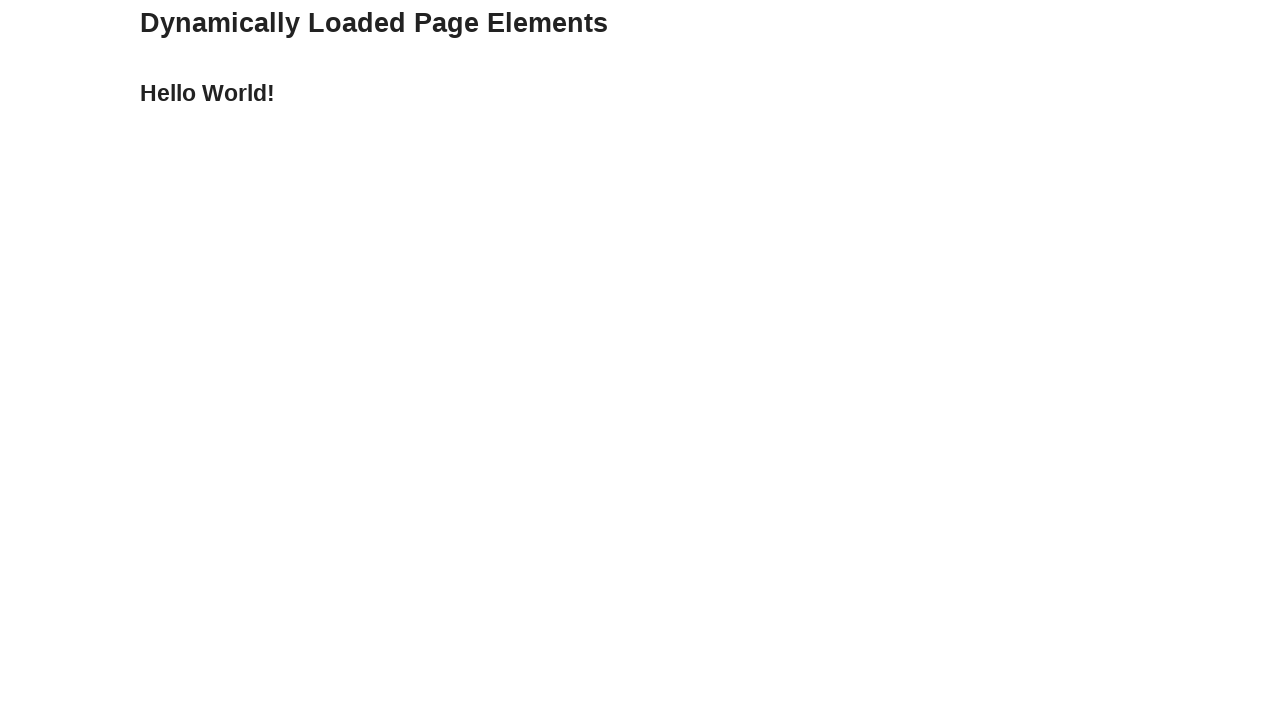